Tests registration form validation with password less than 6 characters and verifies error messages

Starting URL: https://alada.vn/tai-khoan/dang-ky.html

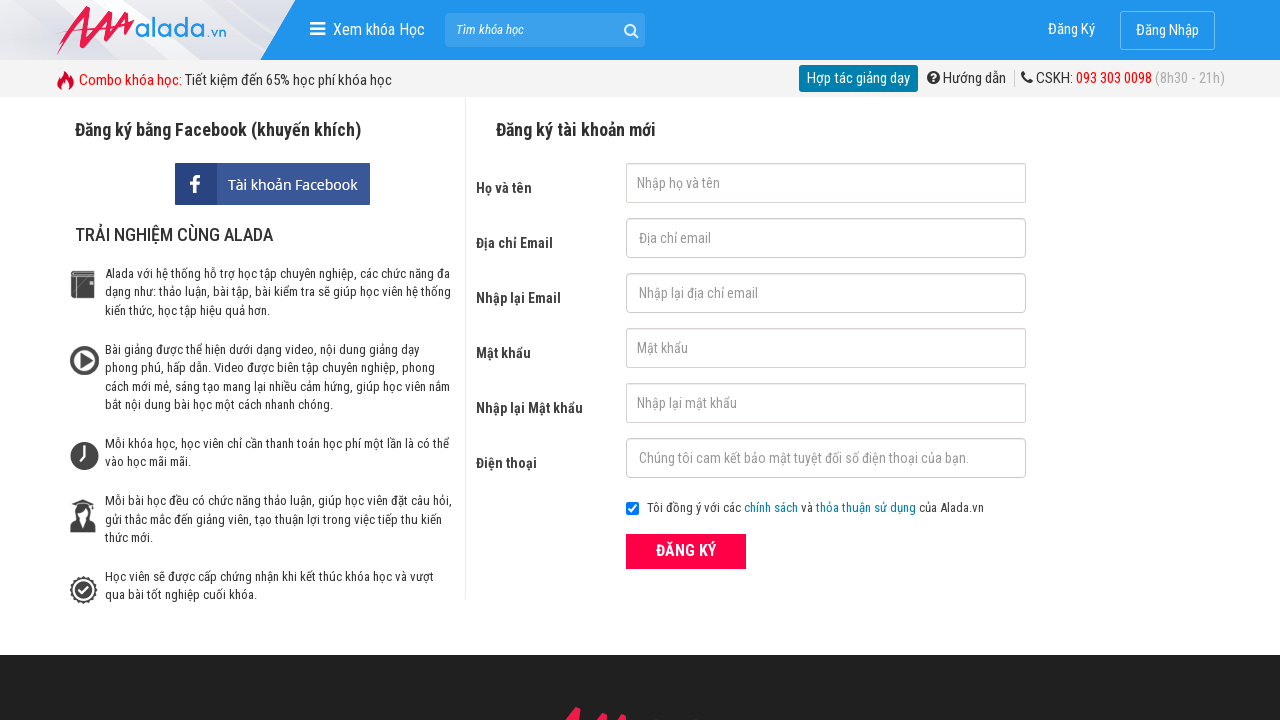

Cleared first name field on #txtFirstname
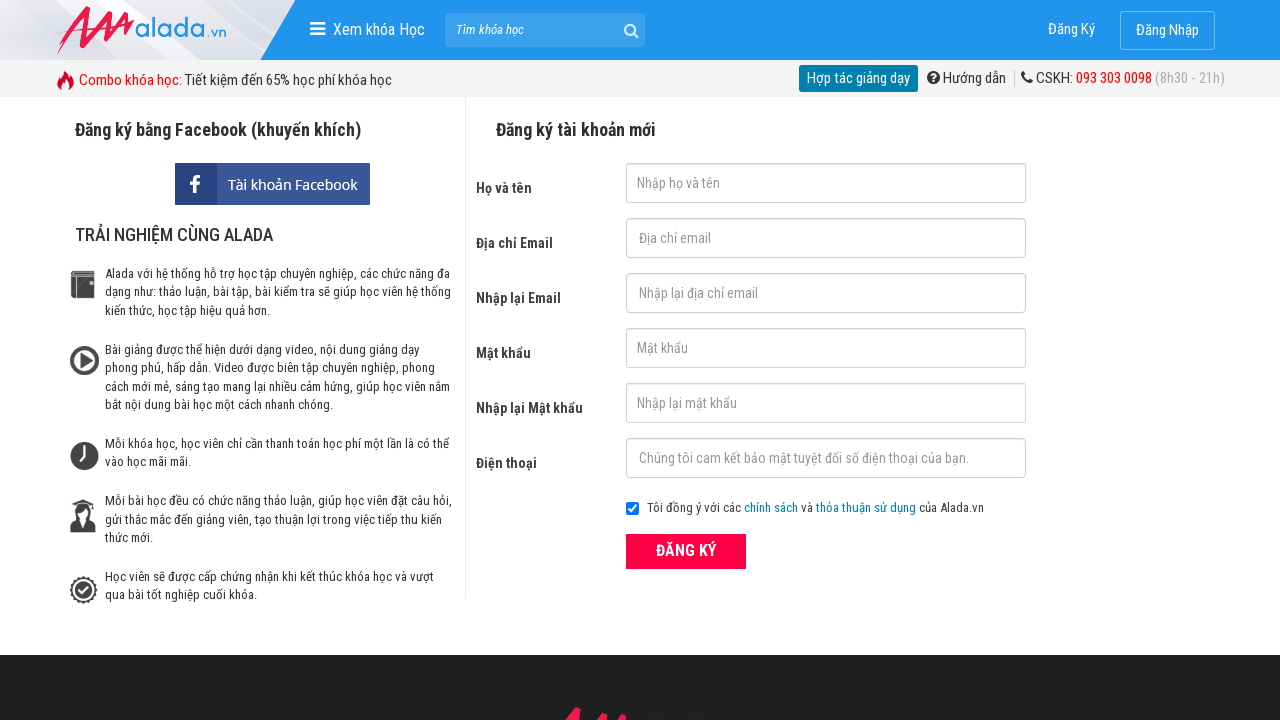

Filled first name field with 'Jacky' on #txtFirstname
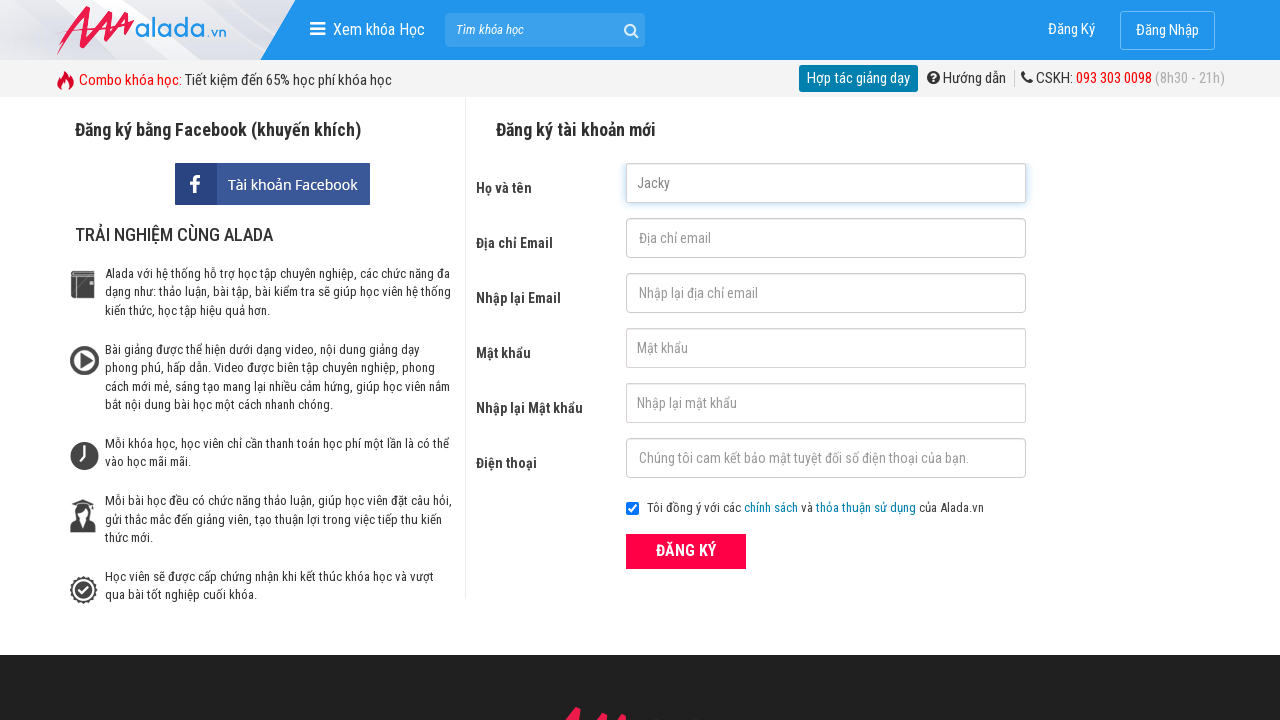

Cleared email field on #txtEmail
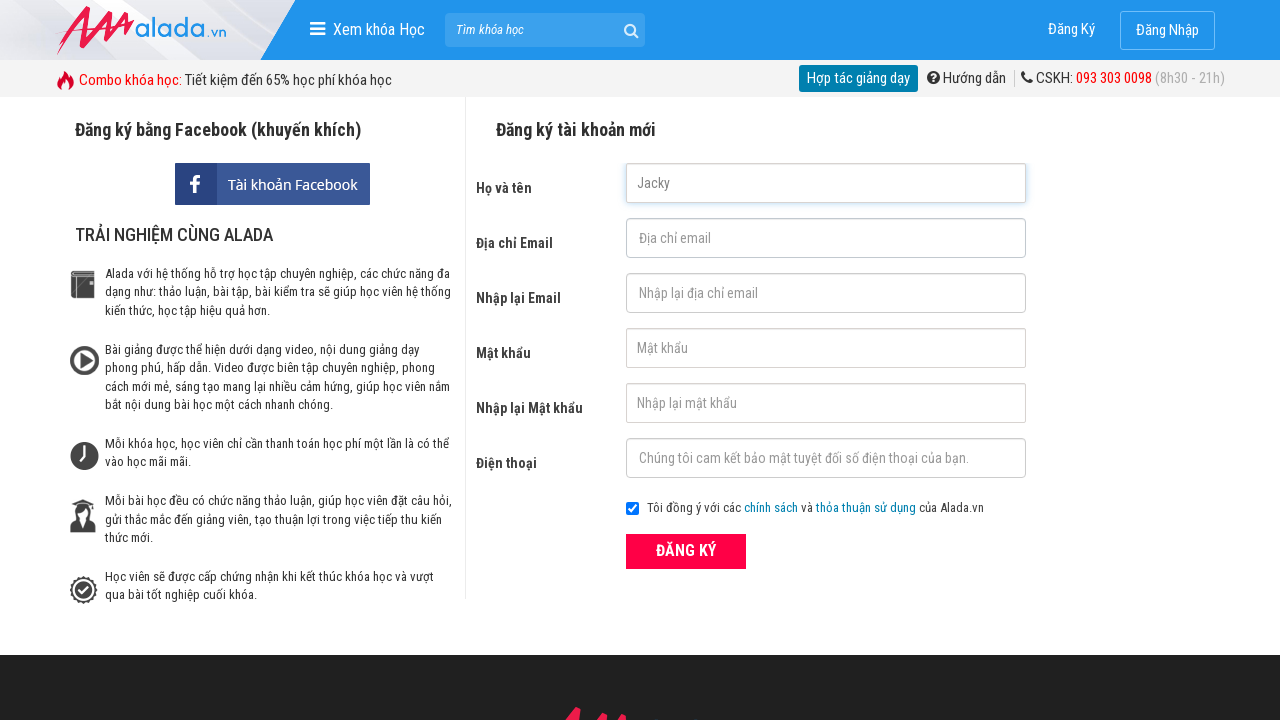

Filled email field with 'abc@gmail.com' on #txtEmail
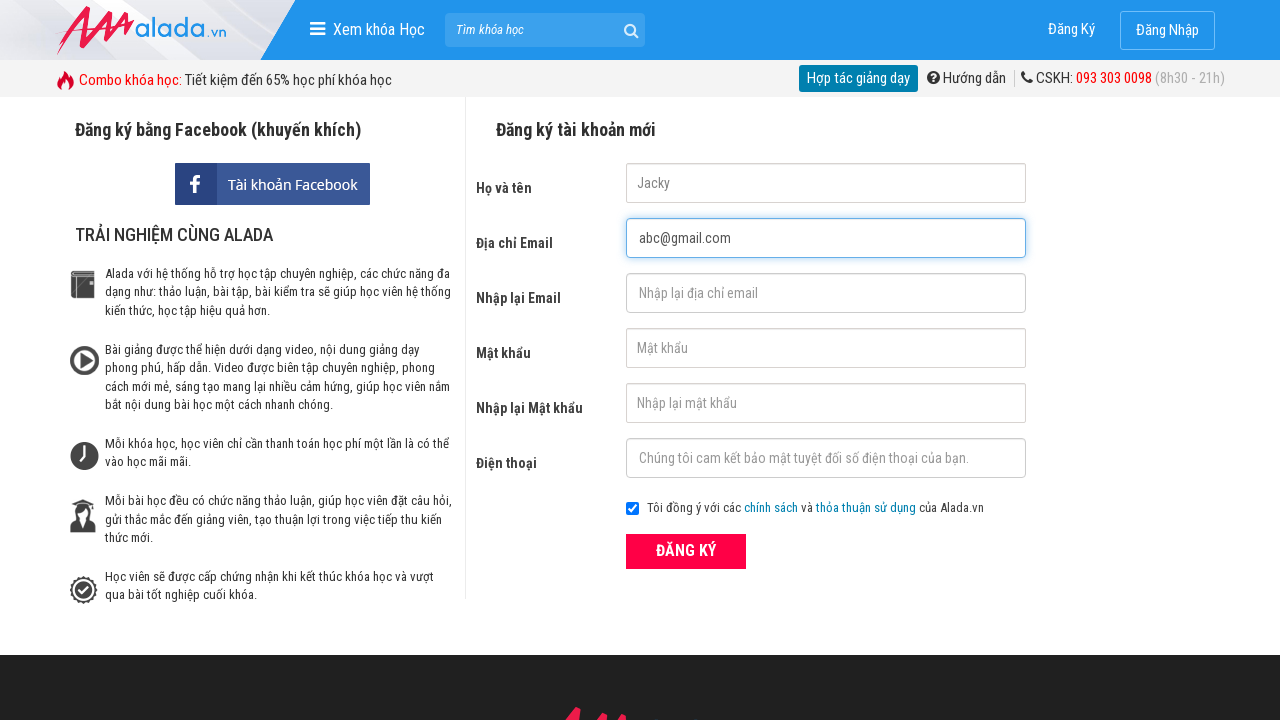

Cleared confirm email field on #txtCEmail
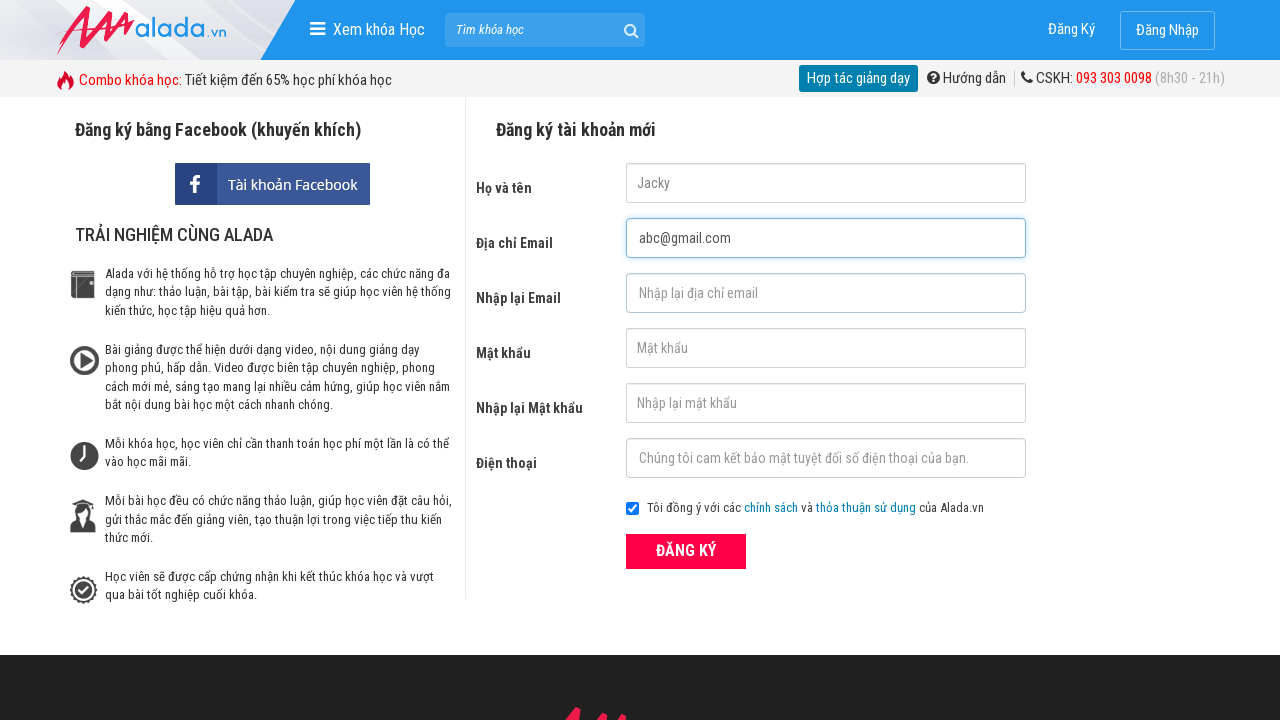

Filled confirm email field with 'abc@gmail.com' on #txtCEmail
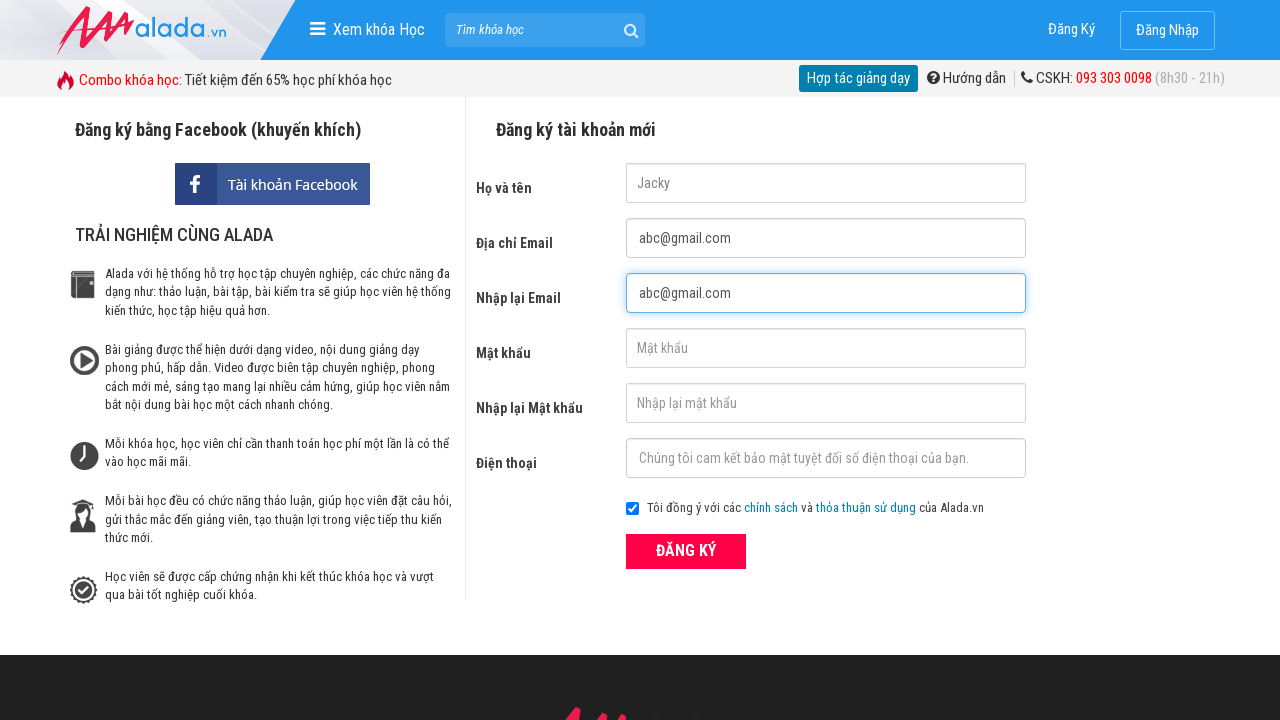

Cleared password field on #txtPassword
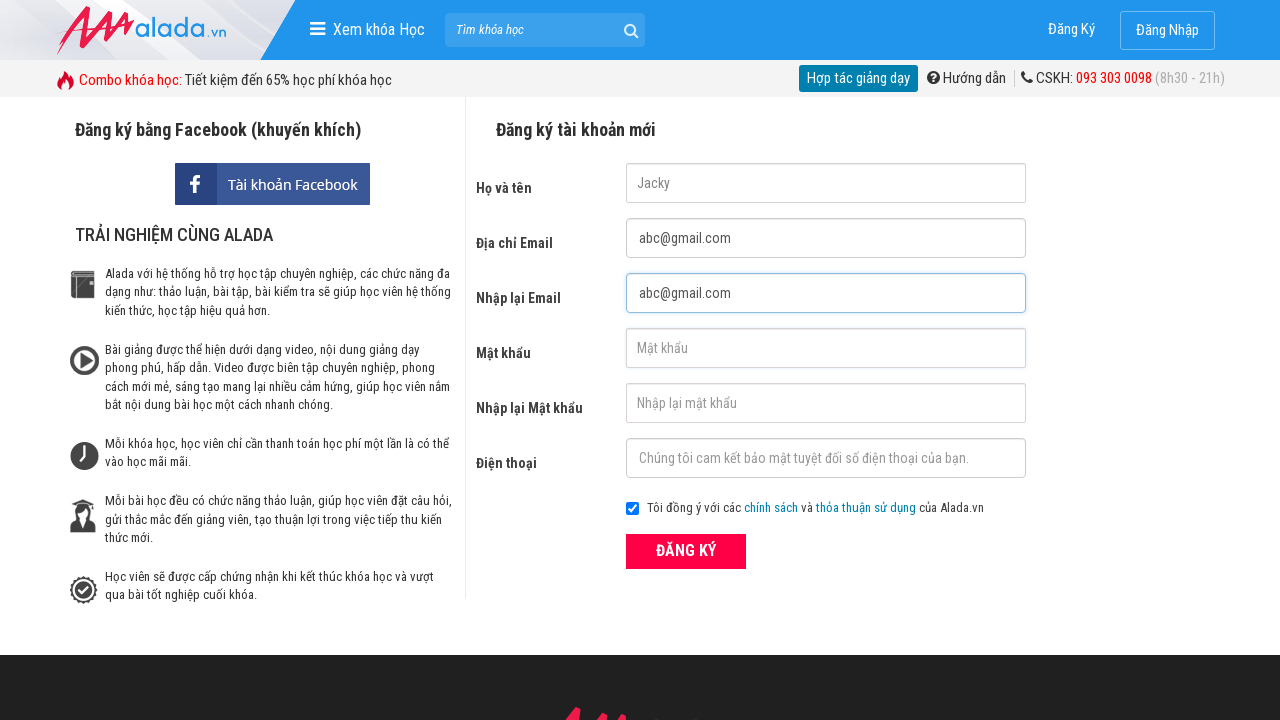

Filled password field with '12345' (5 characters - below minimum) on #txtPassword
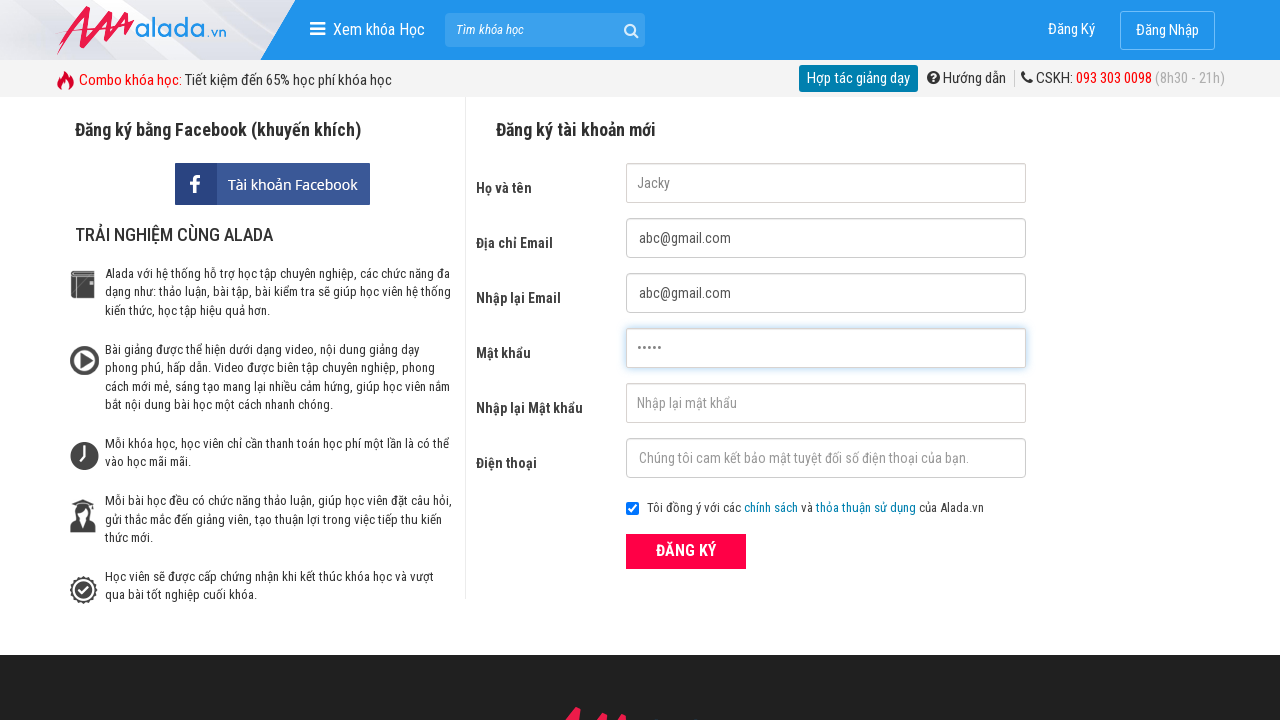

Cleared confirm password field on #txtCPassword
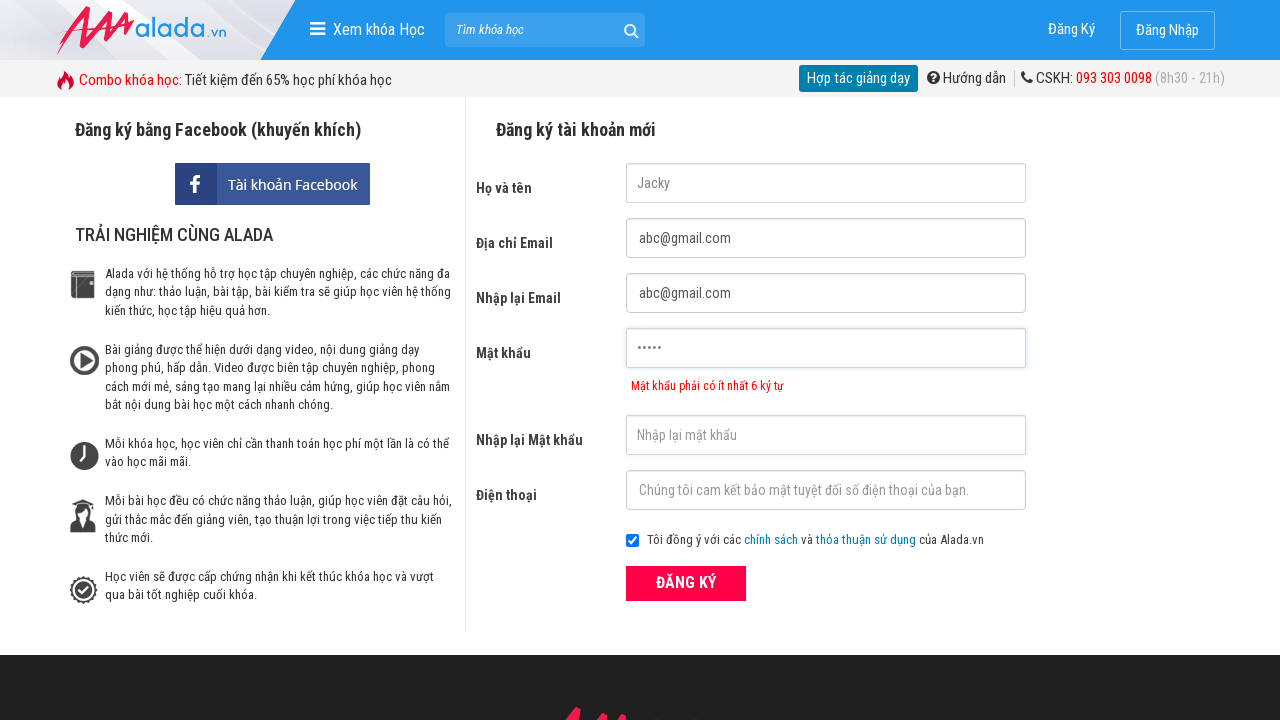

Filled confirm password field with '12345' (5 characters - below minimum) on #txtCPassword
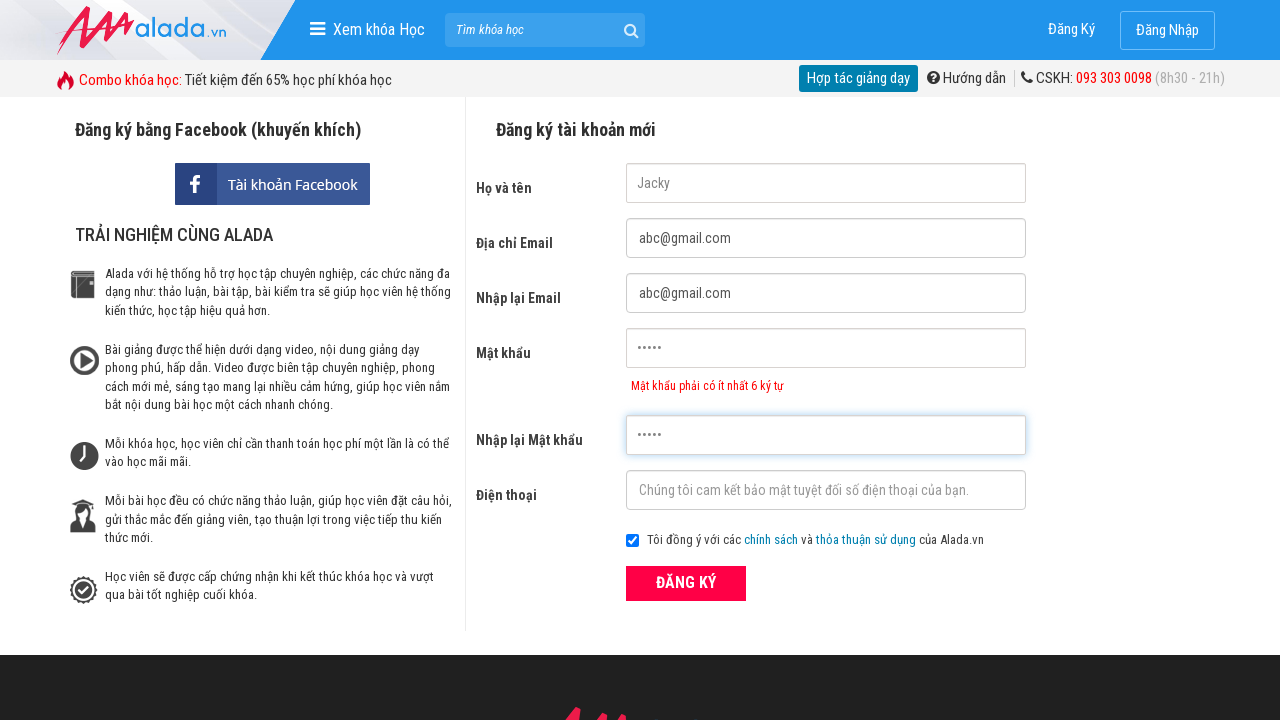

Cleared phone field on #txtPhone
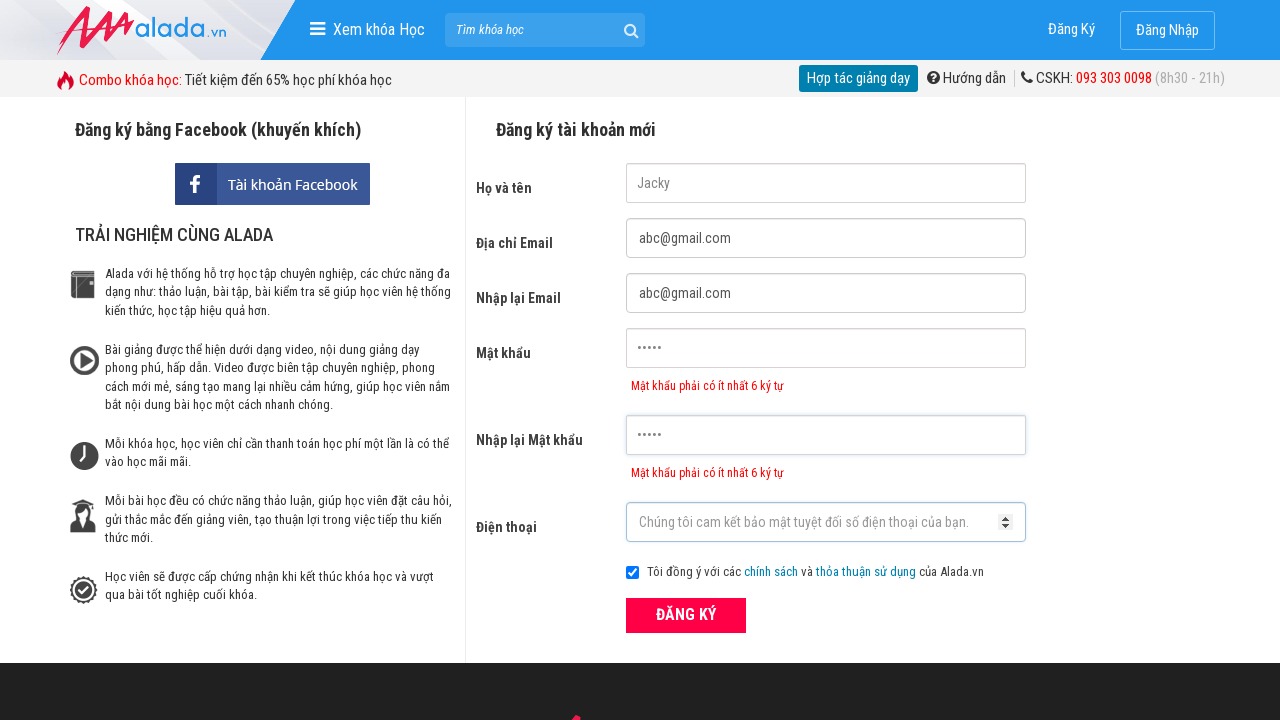

Filled phone field with '0379076984' on #txtPhone
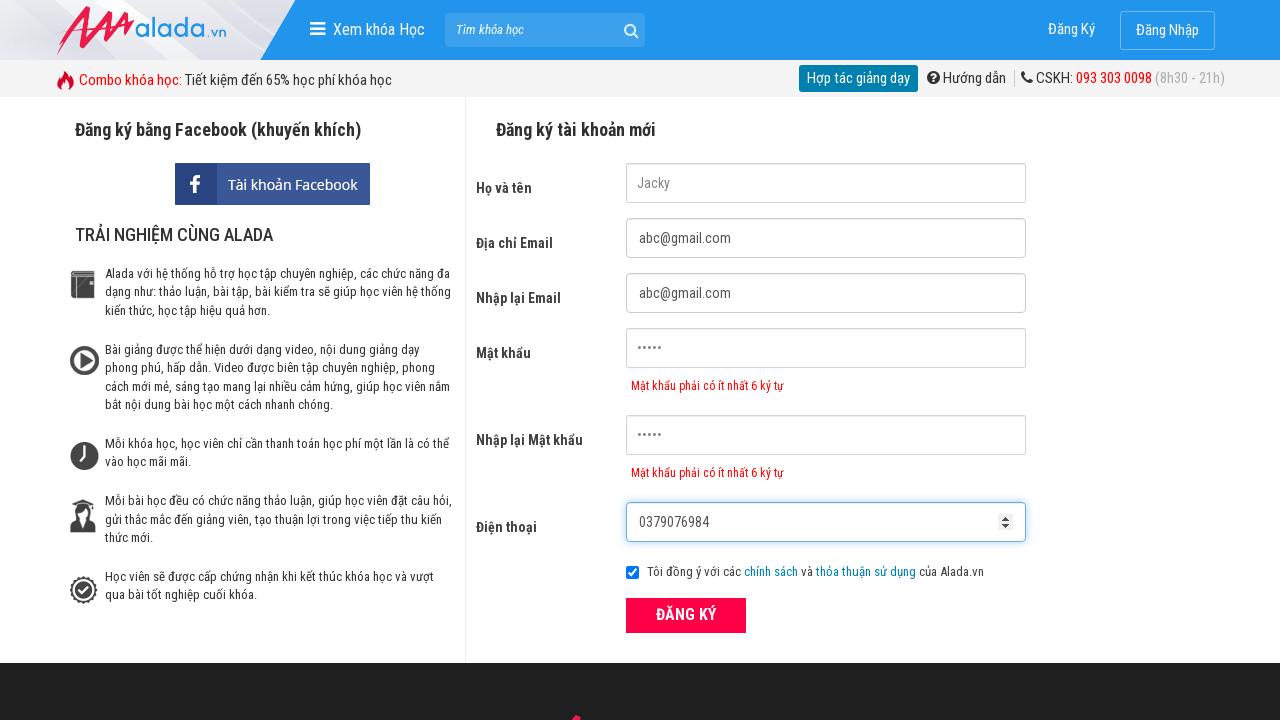

Clicked register button to submit form at (686, 615) on #frmLogin > div > div.field_btn > button
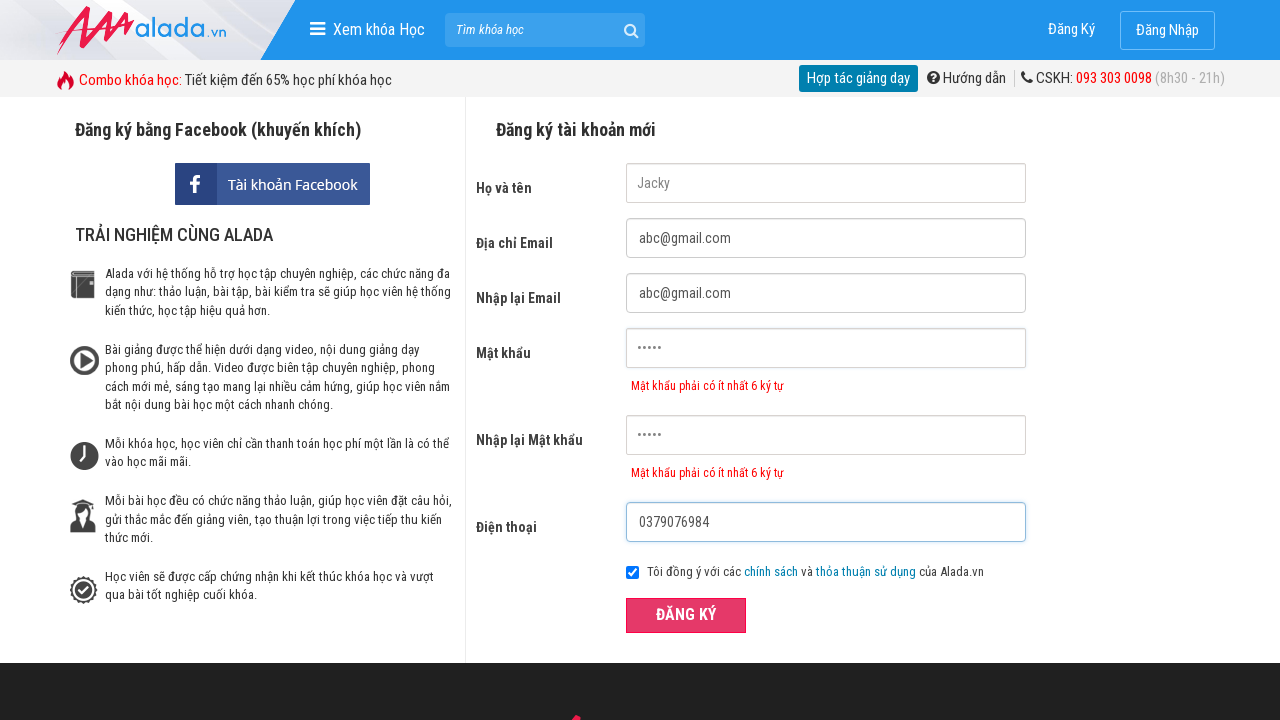

Password error message appeared
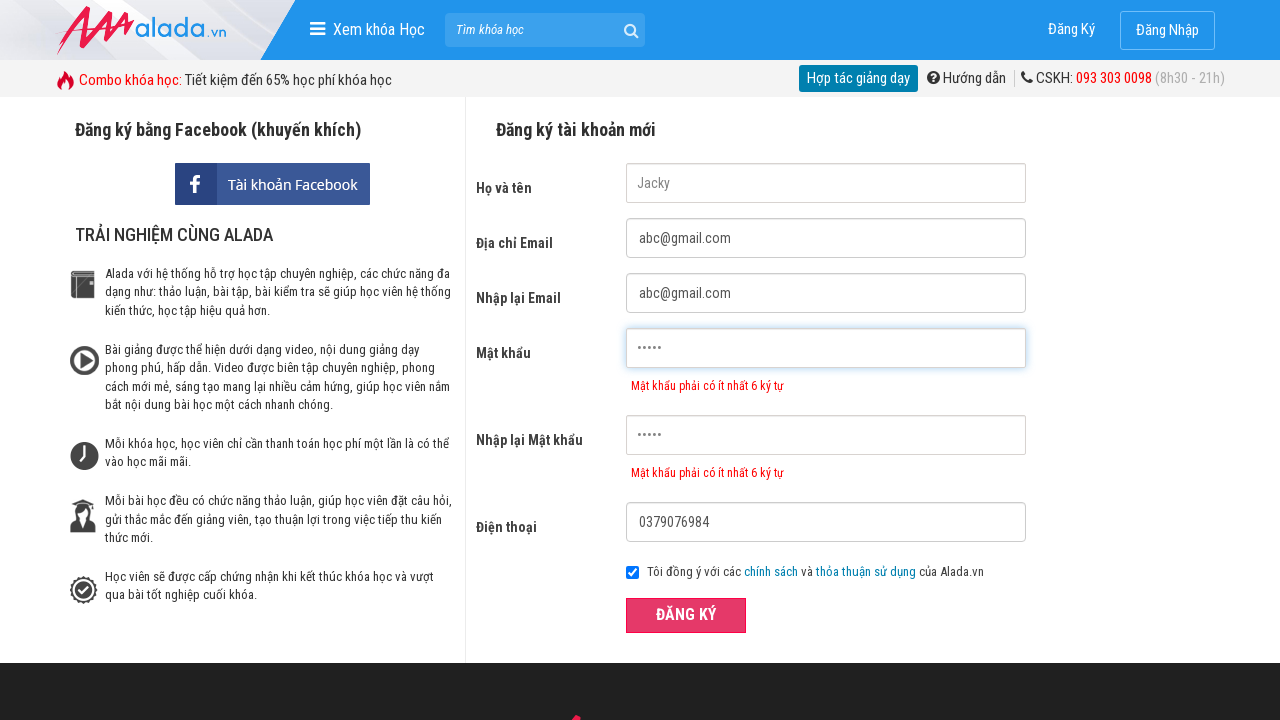

Verified password error message: 'Mật khẩu phải có ít nhất 6 ký tự'
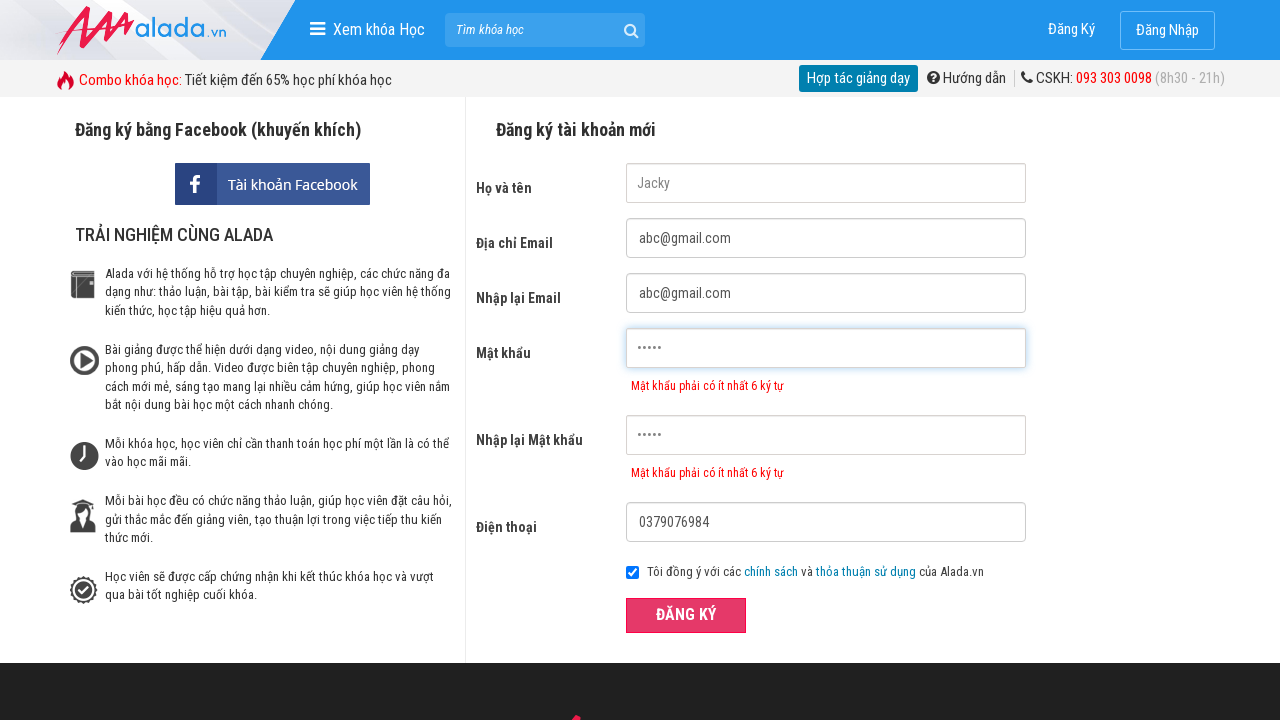

Verified confirm password error message: 'Mật khẩu phải có ít nhất 6 ký tự'
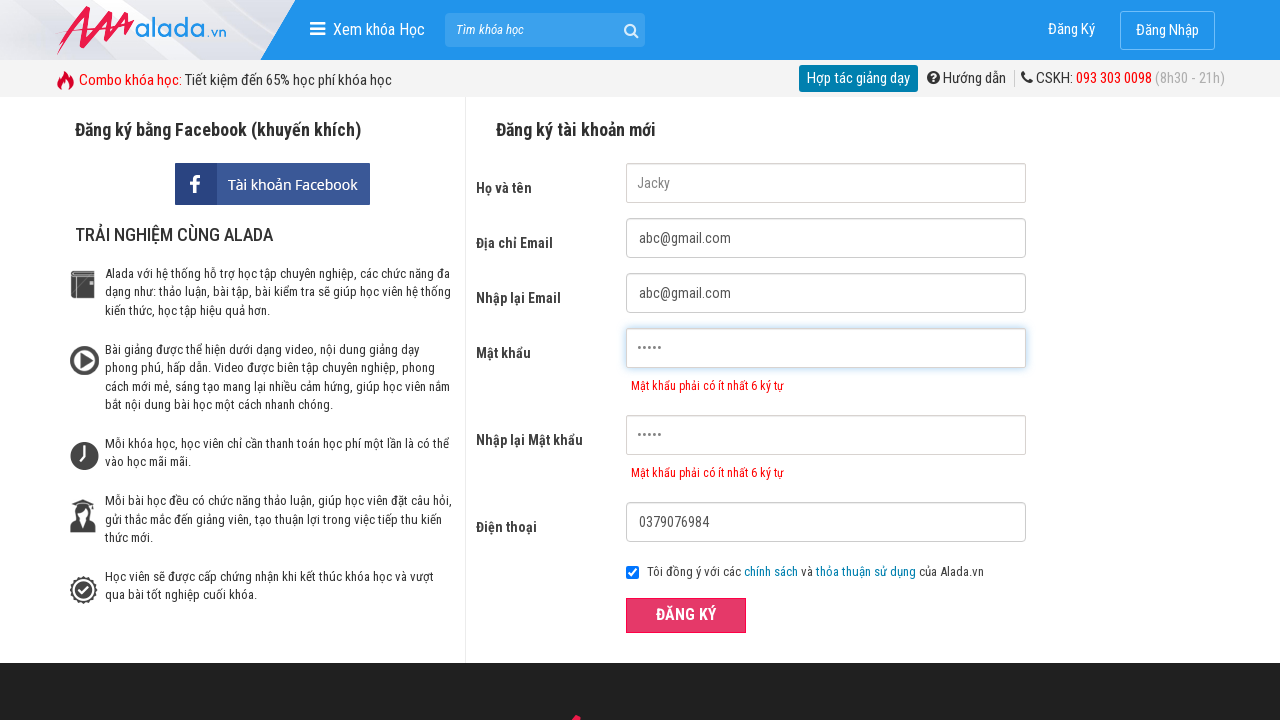

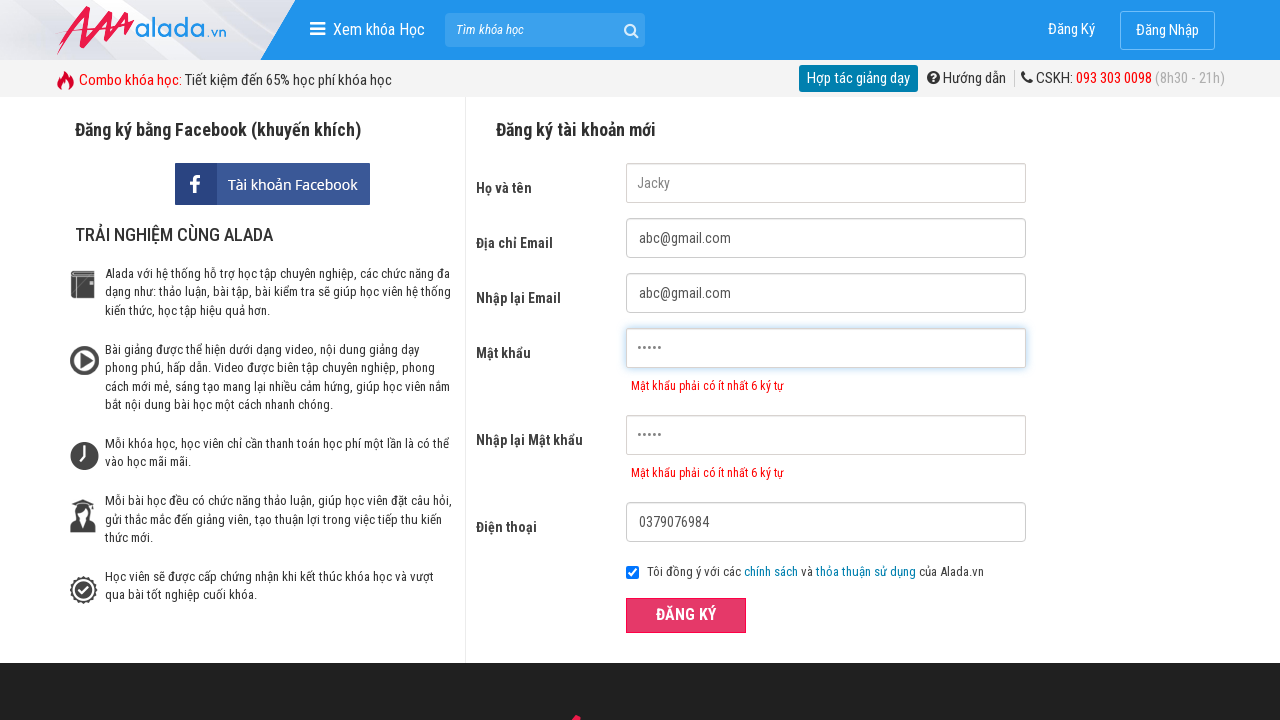